Clicks on the Forms card on the homepage and verifies navigation to the Forms page

Starting URL: https://demoqa.com/

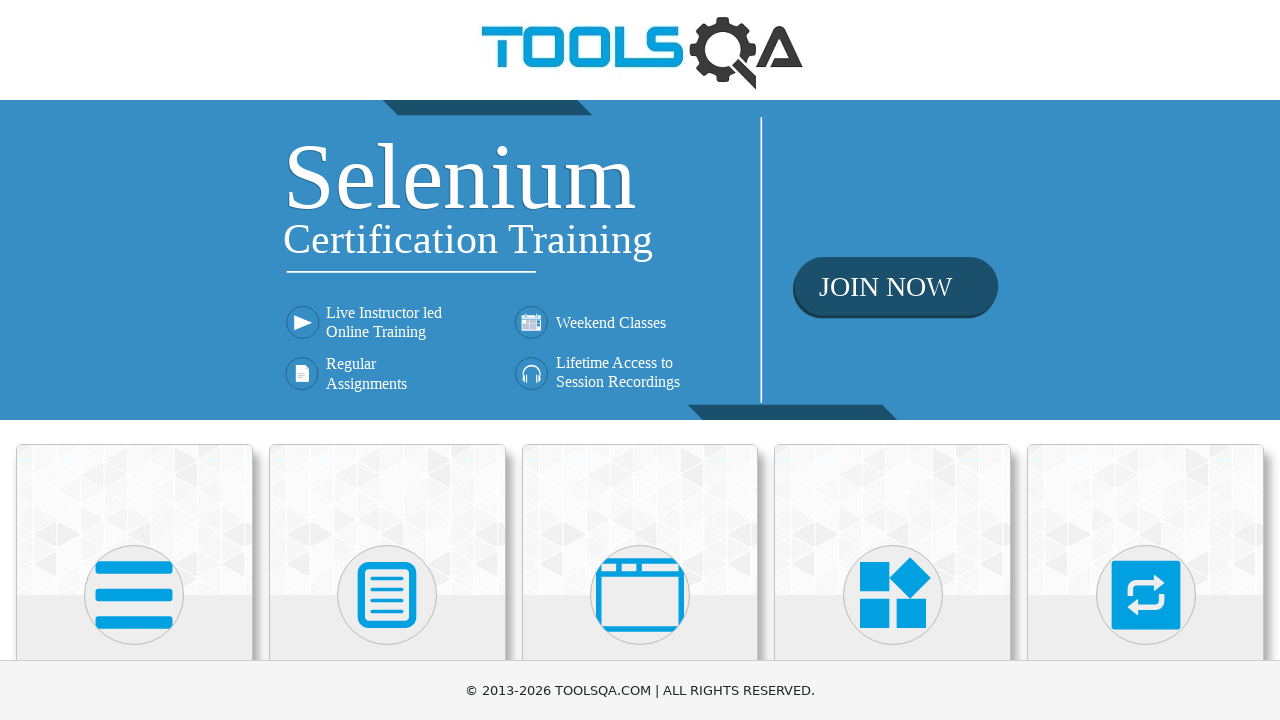

Clicked on the Forms card on the homepage at (387, 360) on .card-body h5:has-text('Forms')
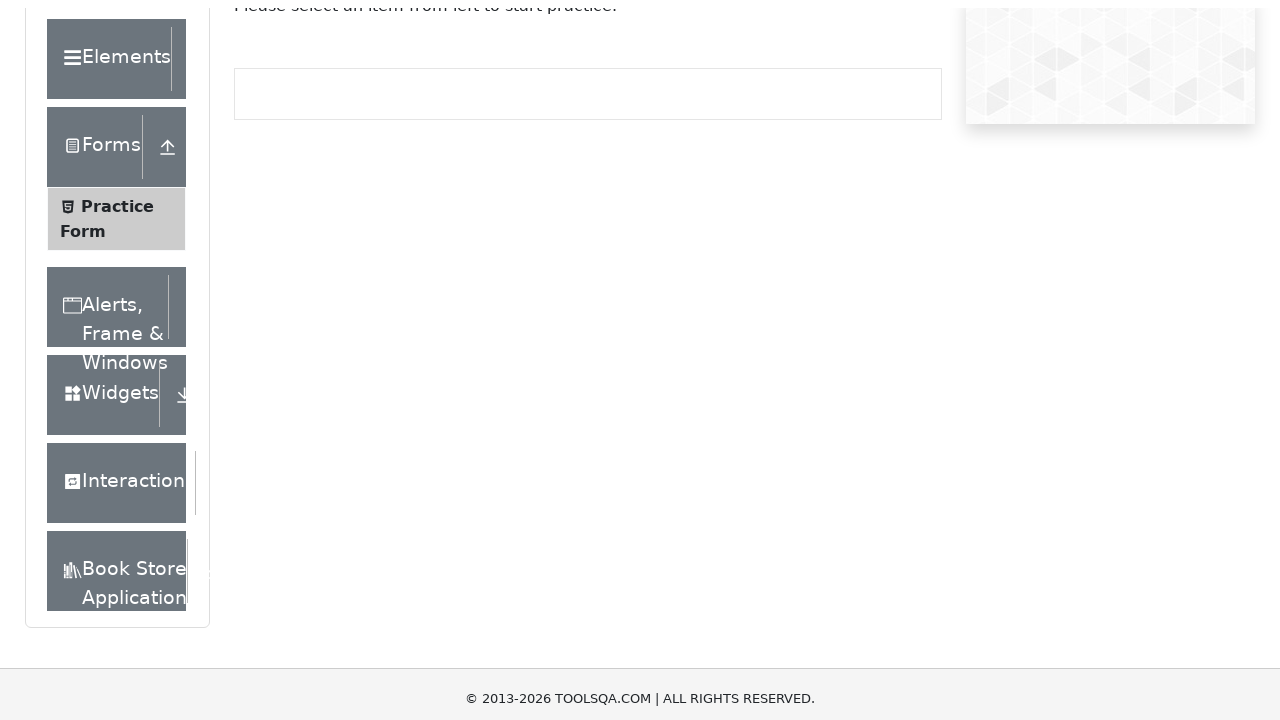

Navigated to the Forms page successfully
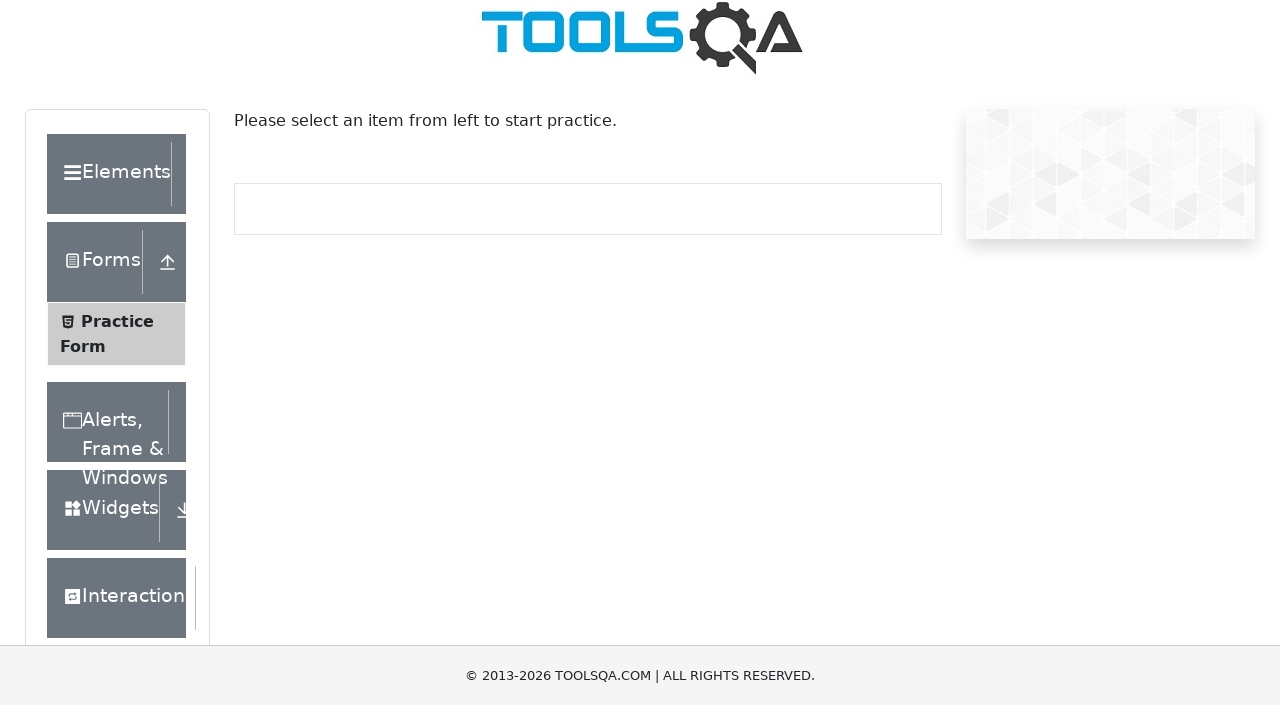

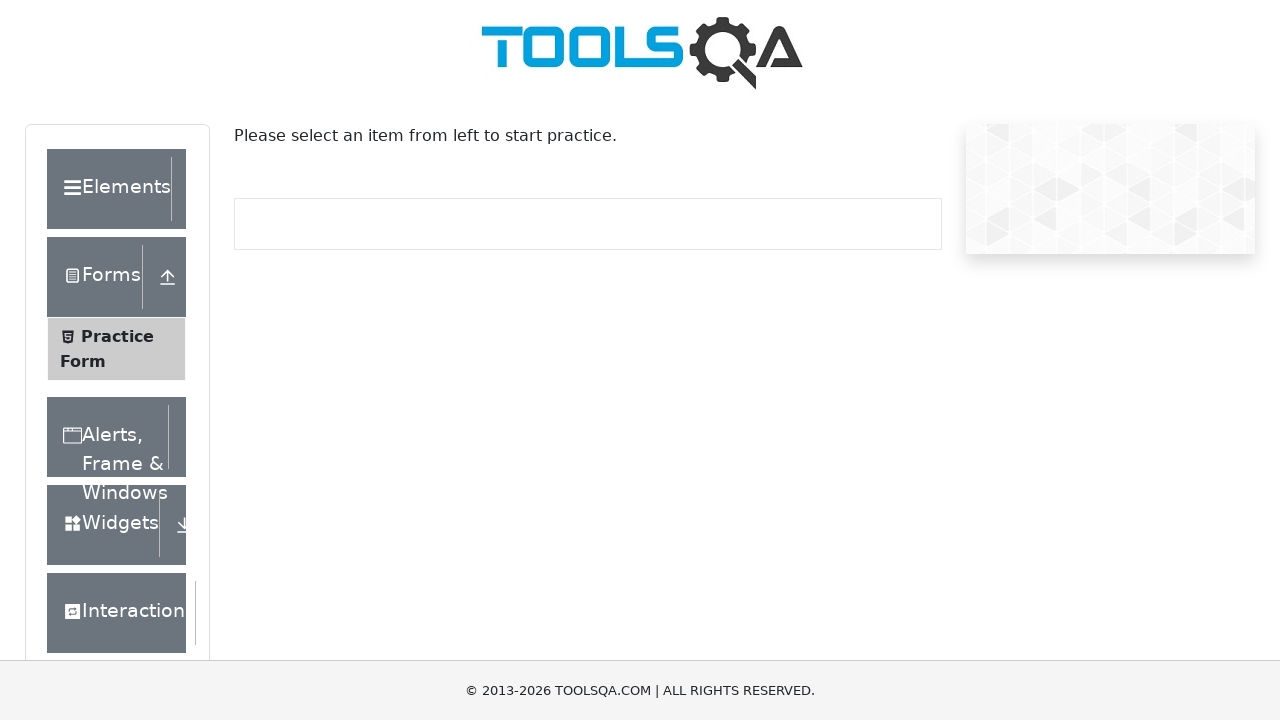